Tests the Python.org website search functionality by entering "pycon" as a search query, submitting the form, and verifying that search results are returned.

Starting URL: http://www.python.org

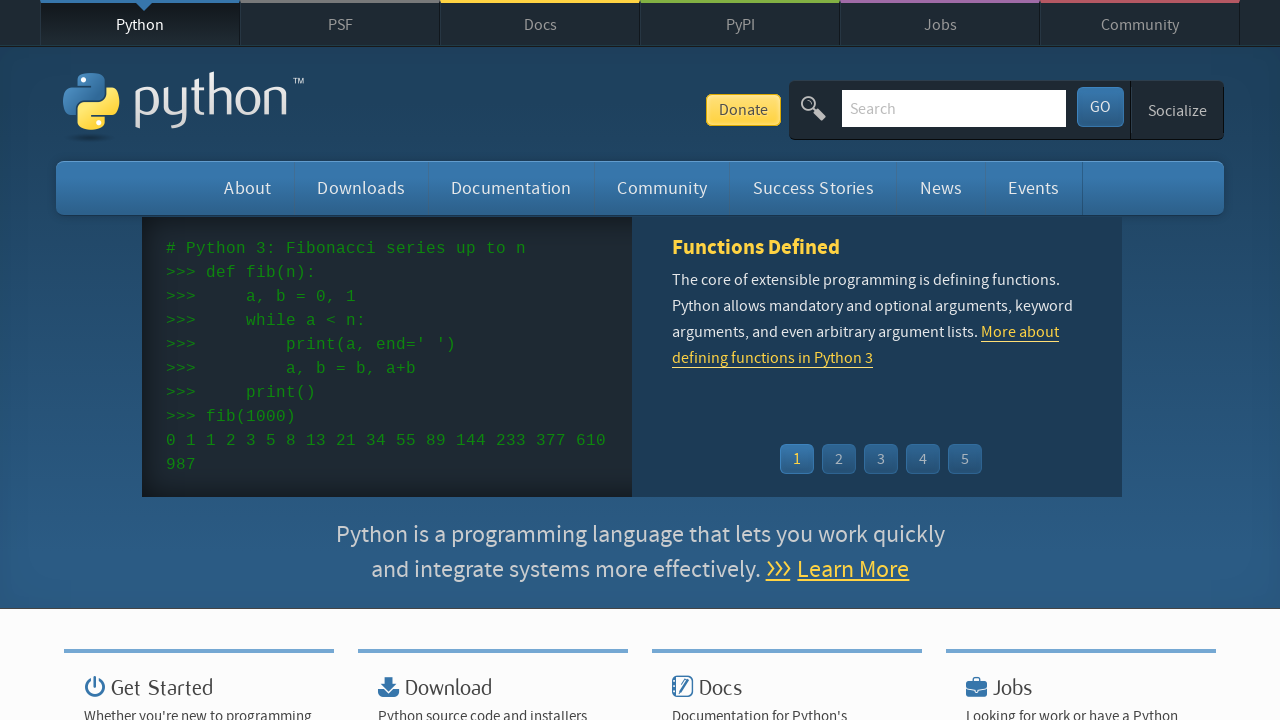

Verified Python website title contains 'Python'
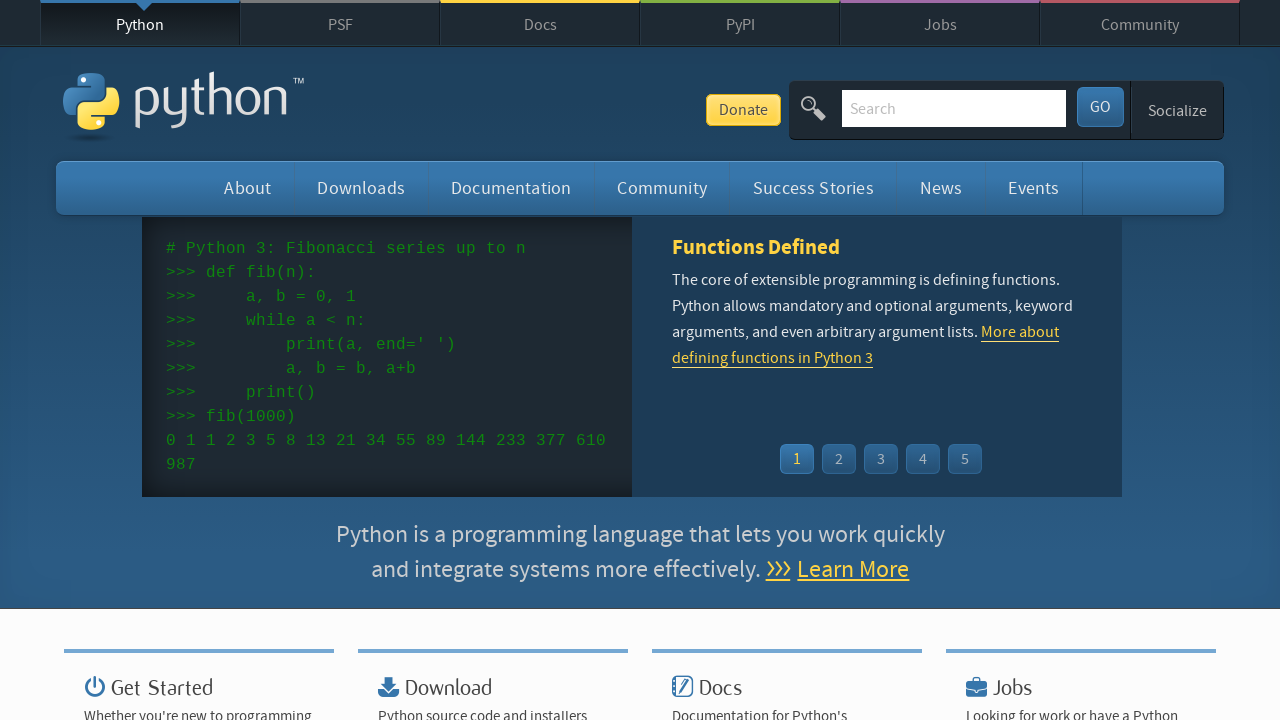

Filled search field with 'pycon' on input[name='q']
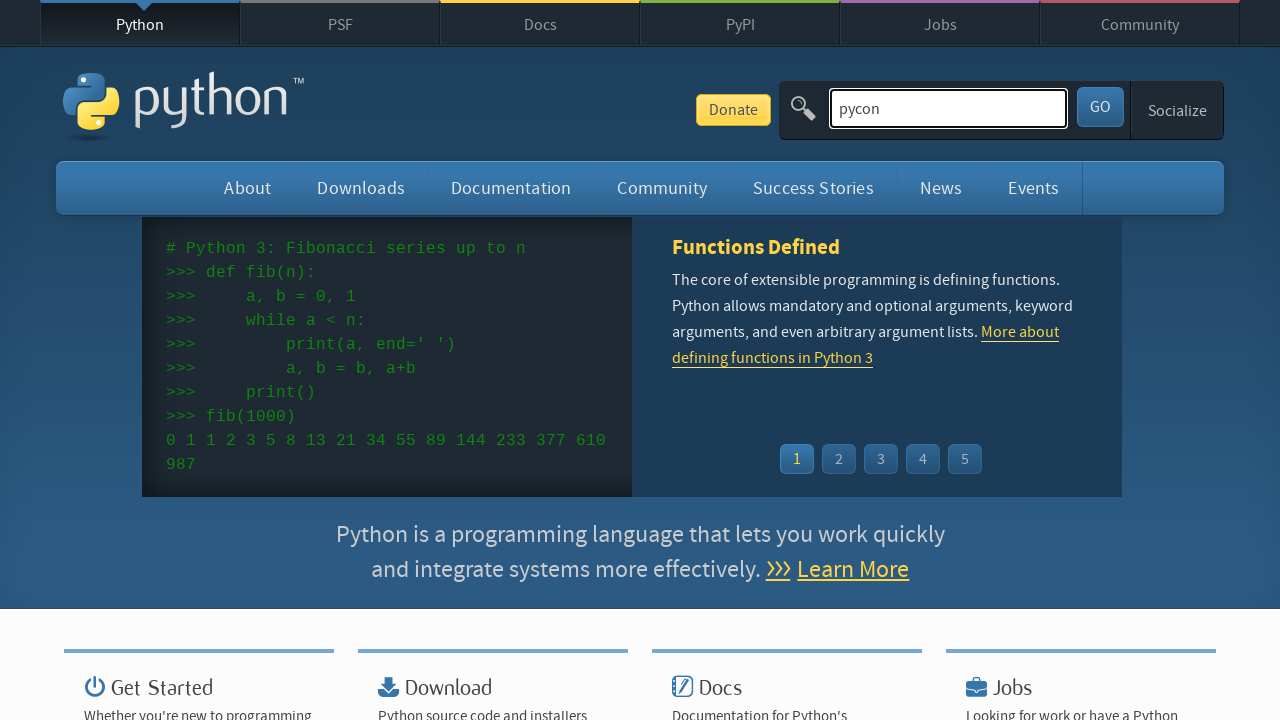

Pressed Enter to submit search query on input[name='q']
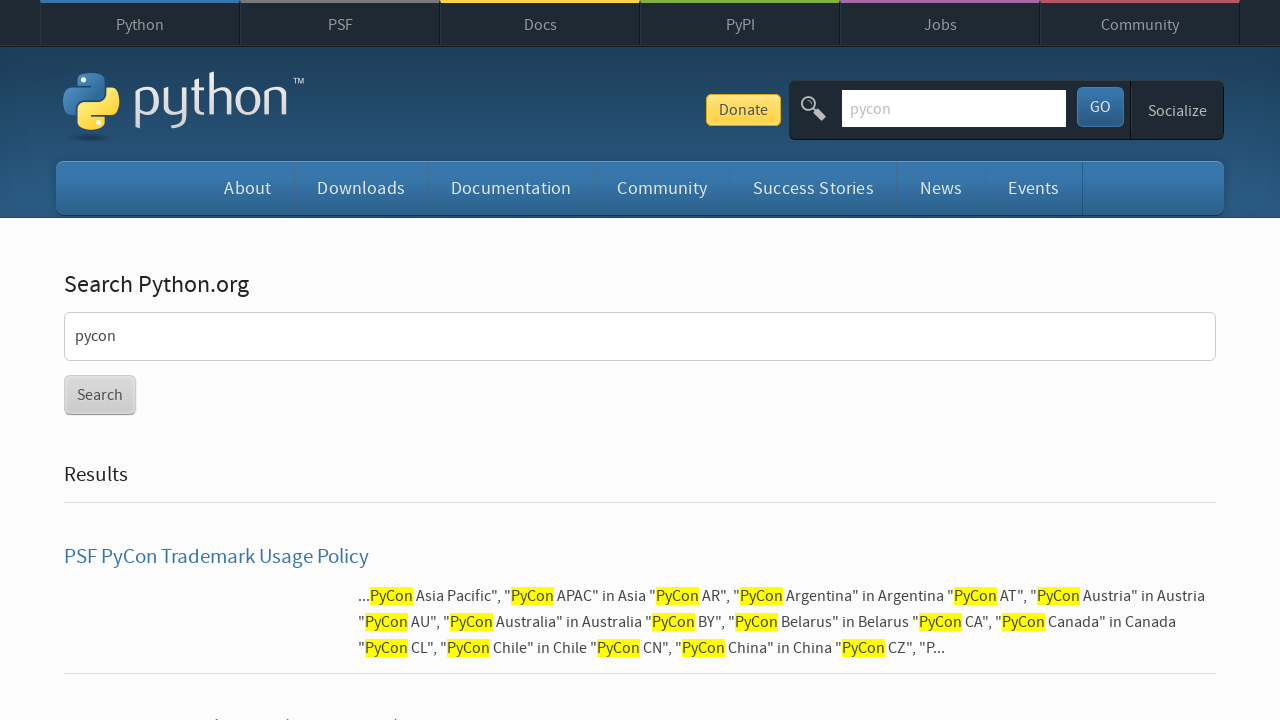

Waited for page to reach networkidle state
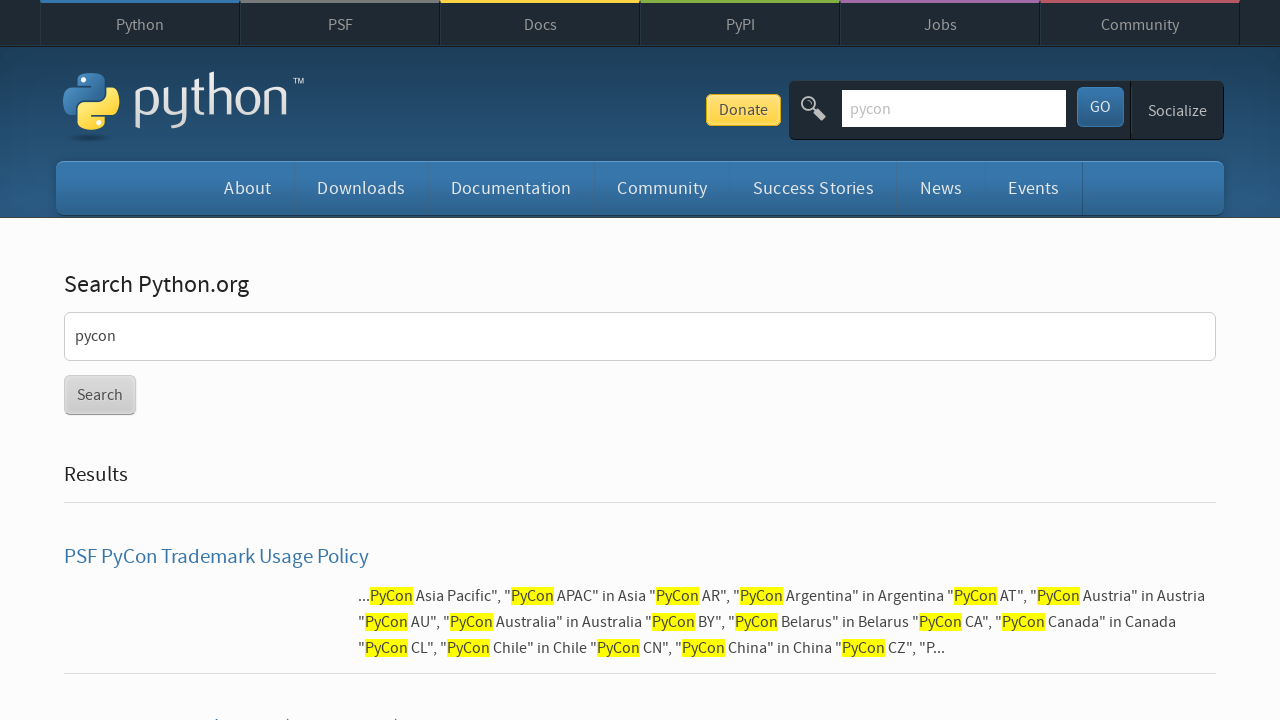

Verified search results were found (no 'No results found' message)
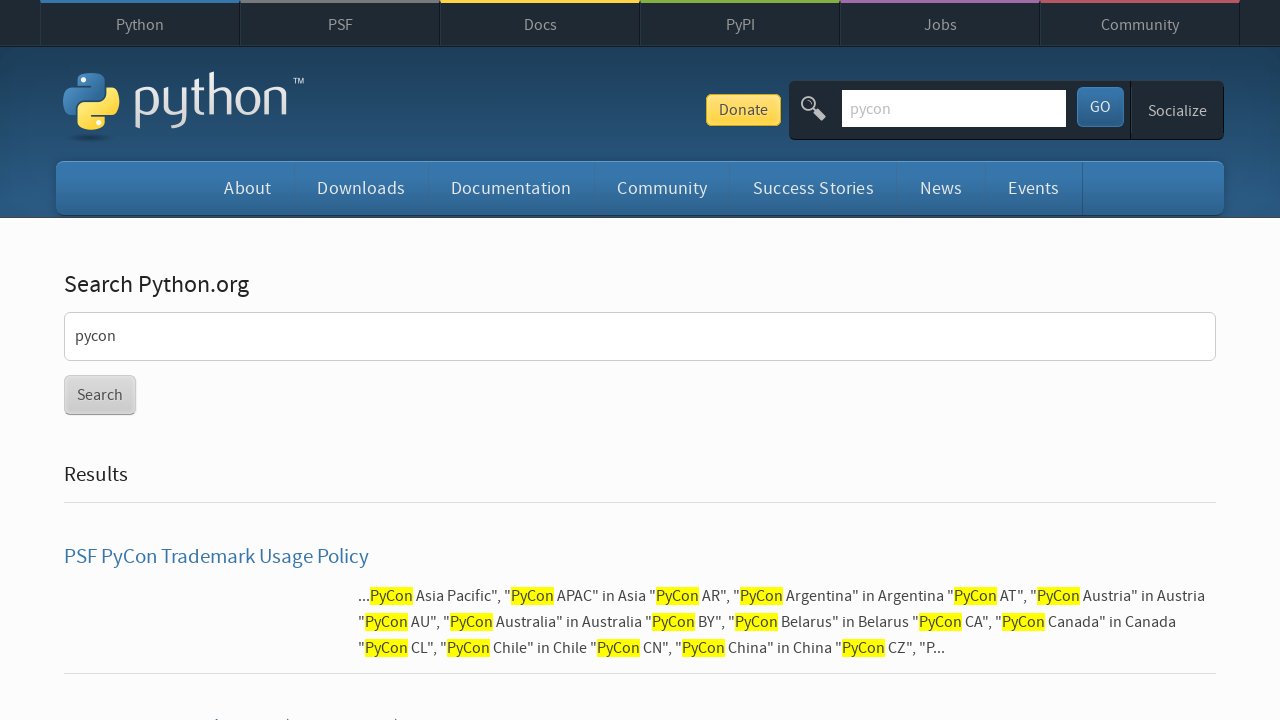

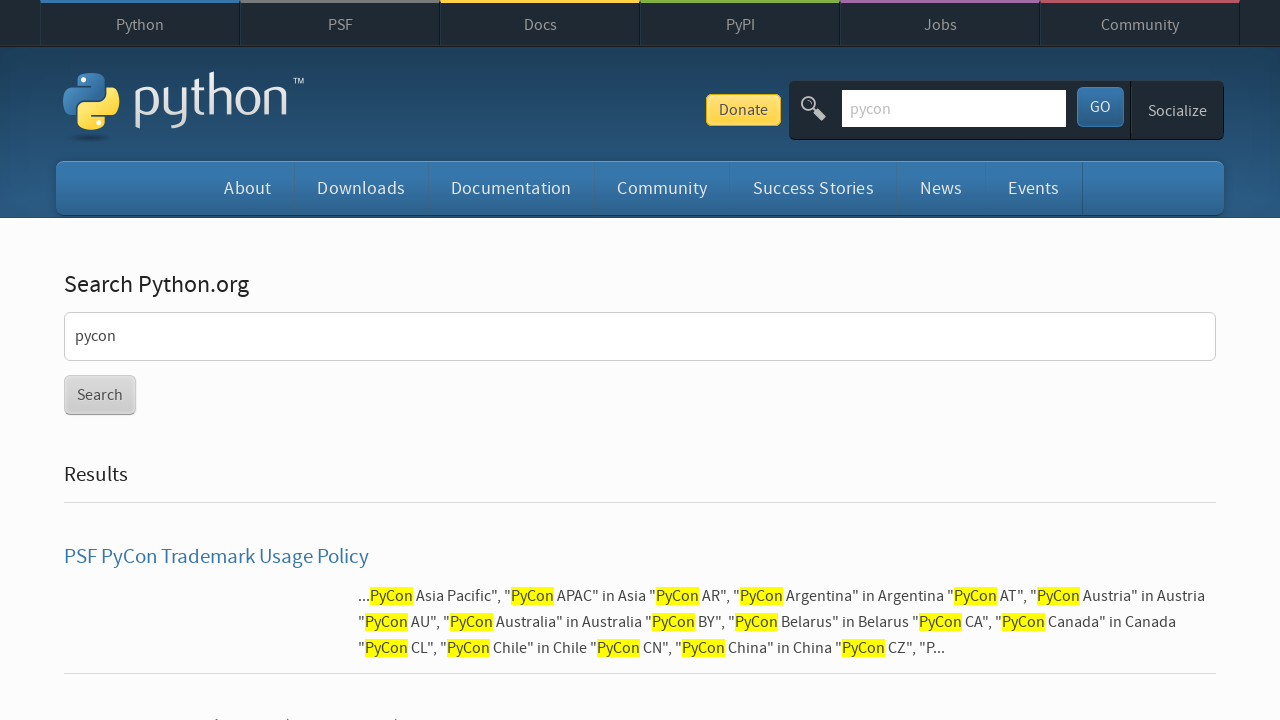